Tests that a page element containing "Linkedin" text has a paragraph element with specific text content. This verifies the presence and content of a LinkedIn-related element on a personal portfolio/dev page.

Starting URL: https://yahaya-dev.vercel.app/

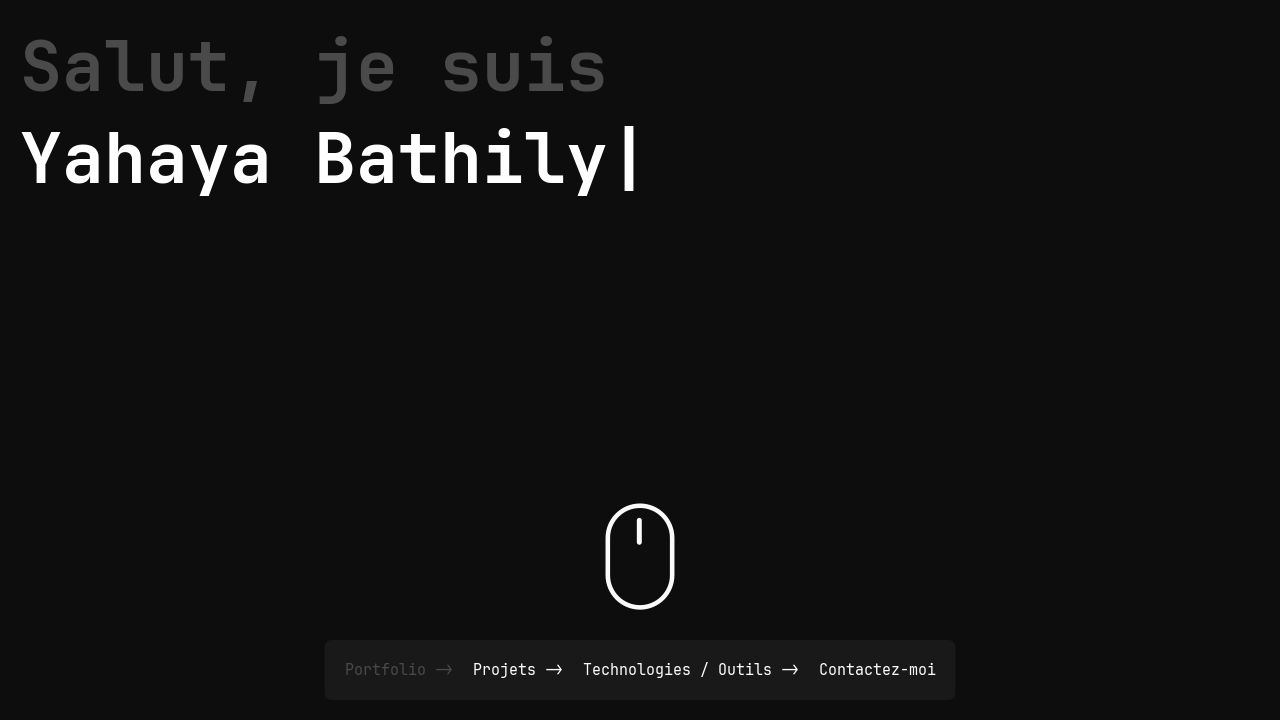

Waited for div element containing 'Linkedin' text to load
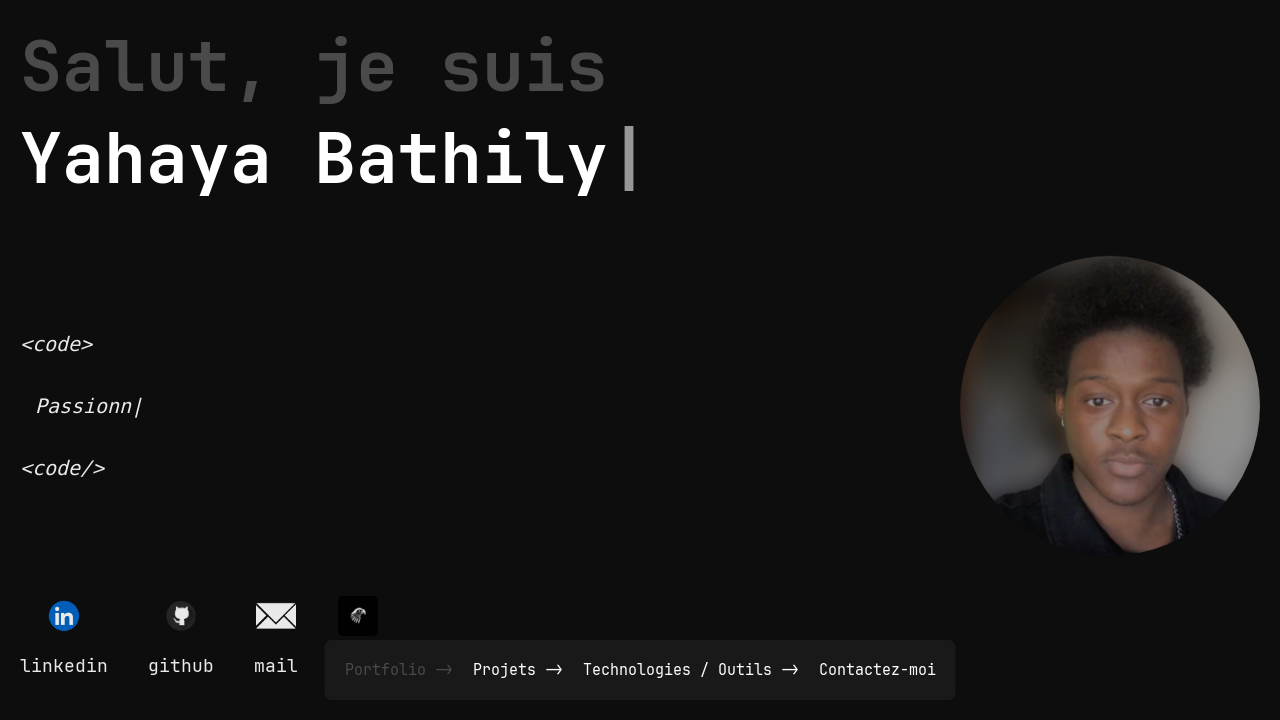

Located the div element containing 'Linkedin' text
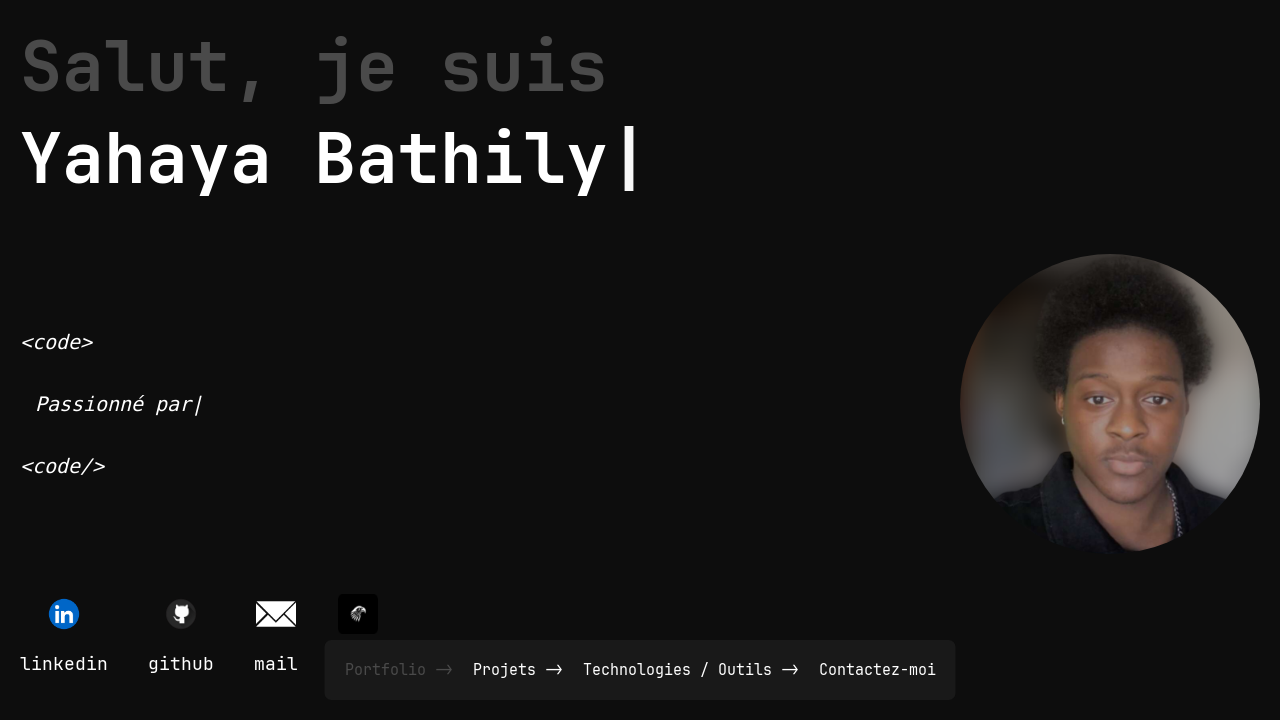

Located the first paragraph element inside the LinkedIn div
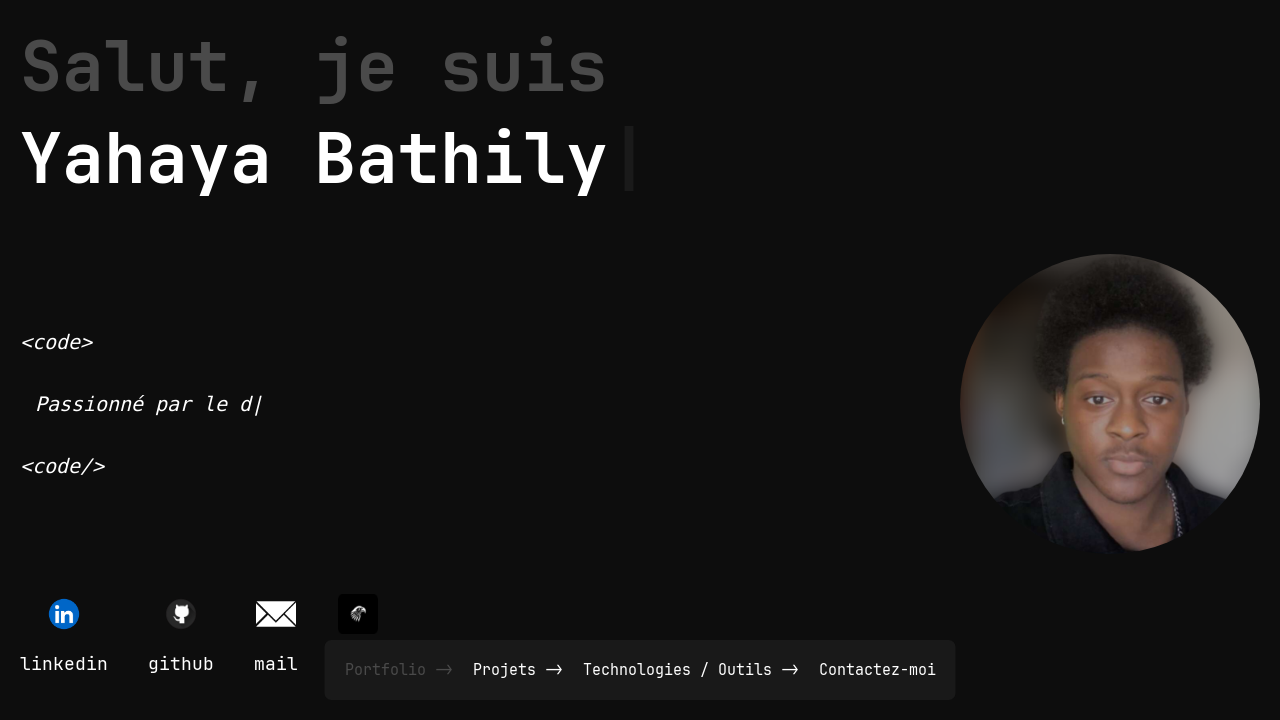

Asserted that paragraph contains text 'Linkedi'
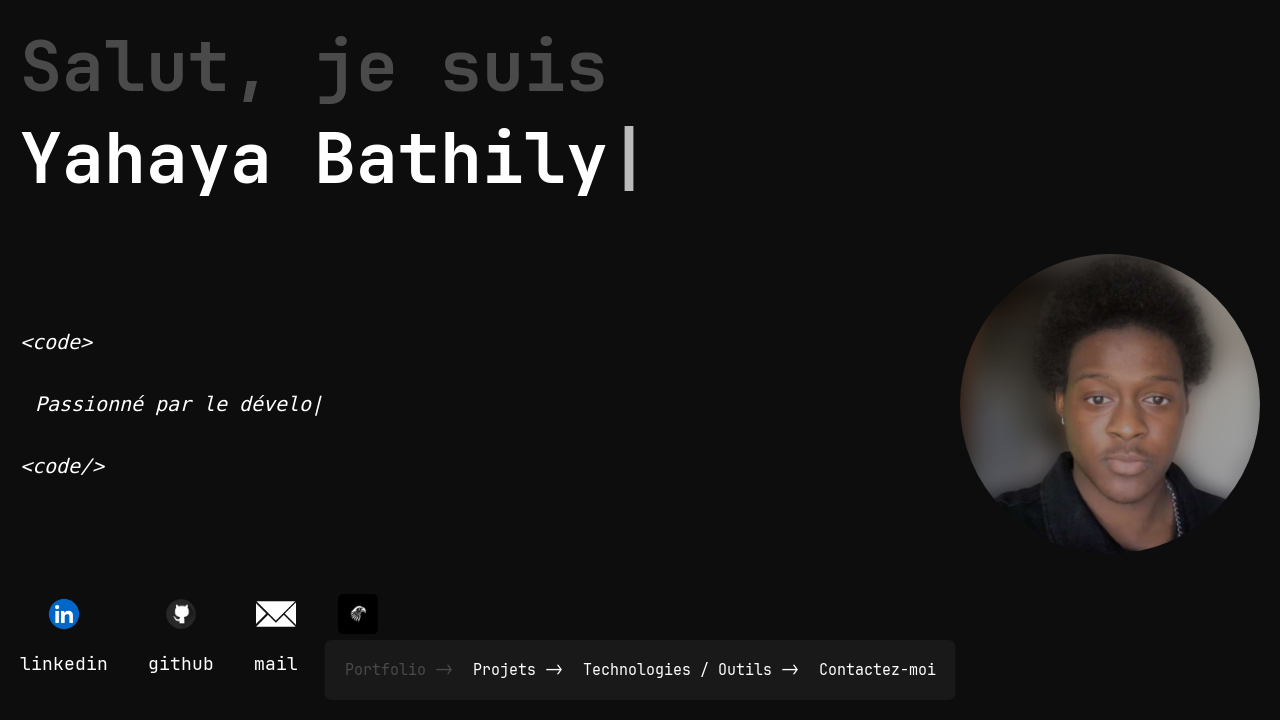

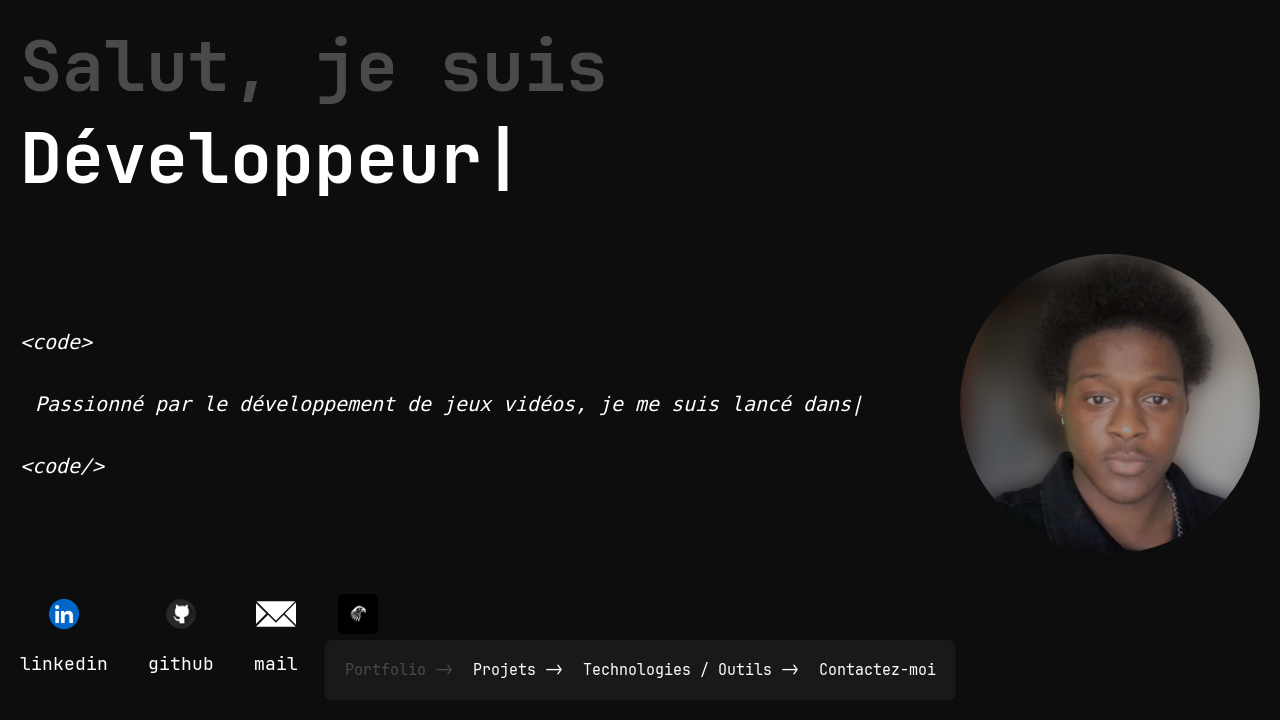